Navigates to the JSE (Johannesburg Stock Exchange) indices page and verifies that the data table loads successfully.

Starting URL: https://www.jse.co.za/indices

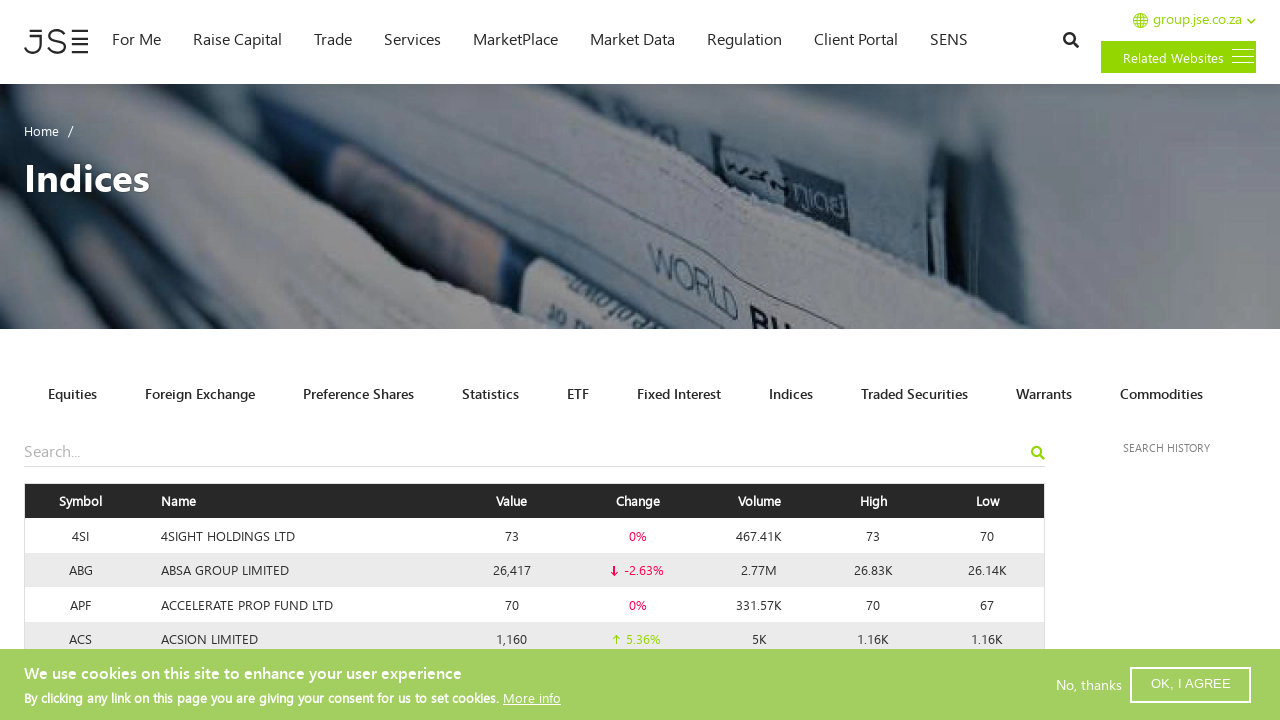

Navigated to JSE indices page
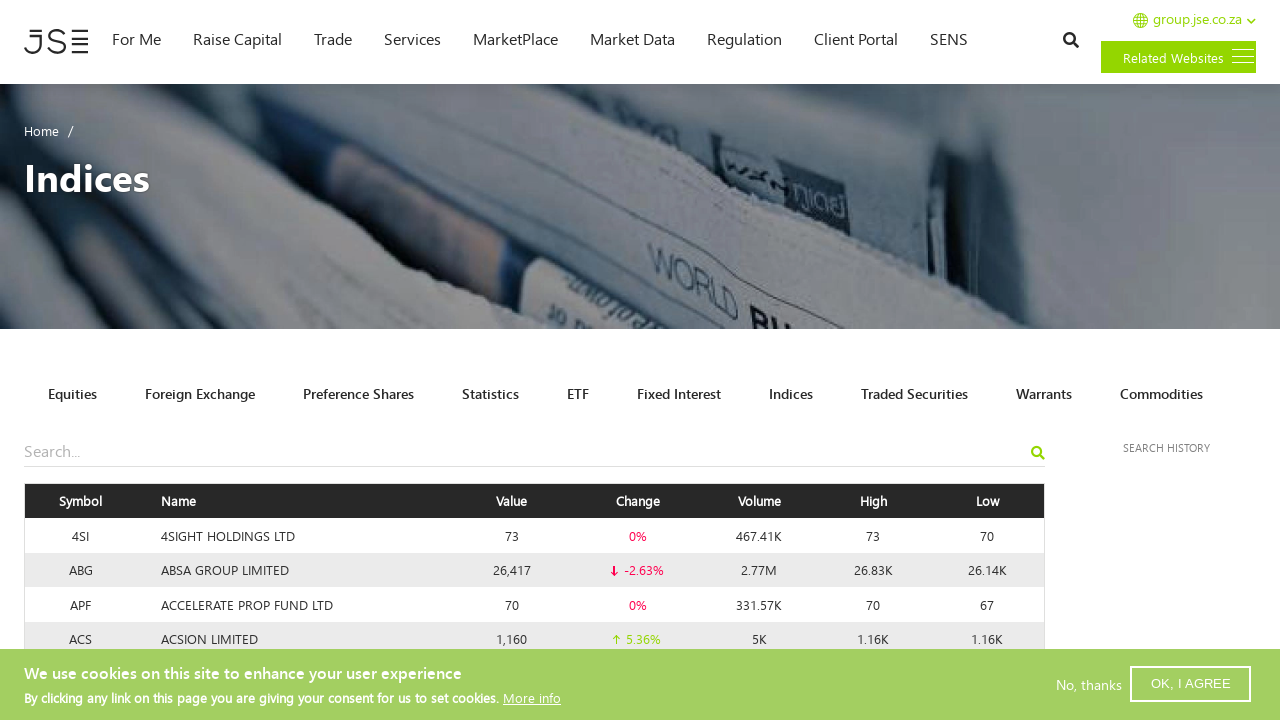

Indices data table loaded
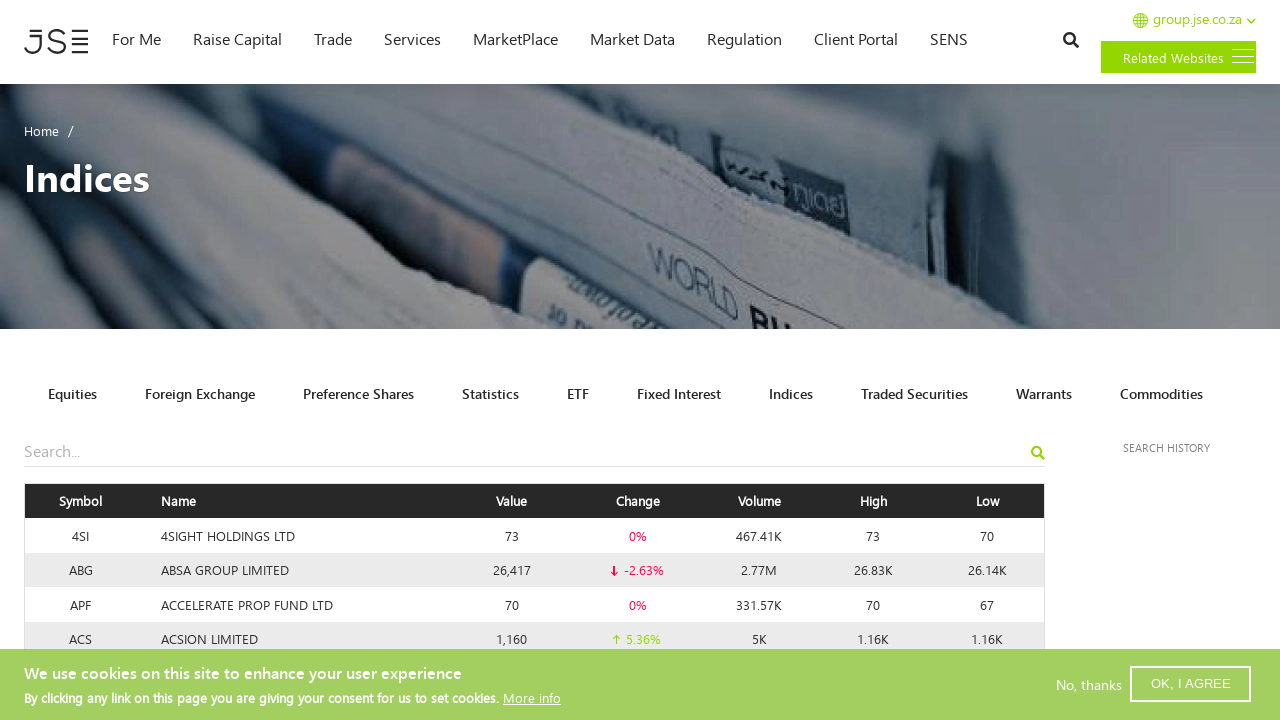

Table rows are present and loaded
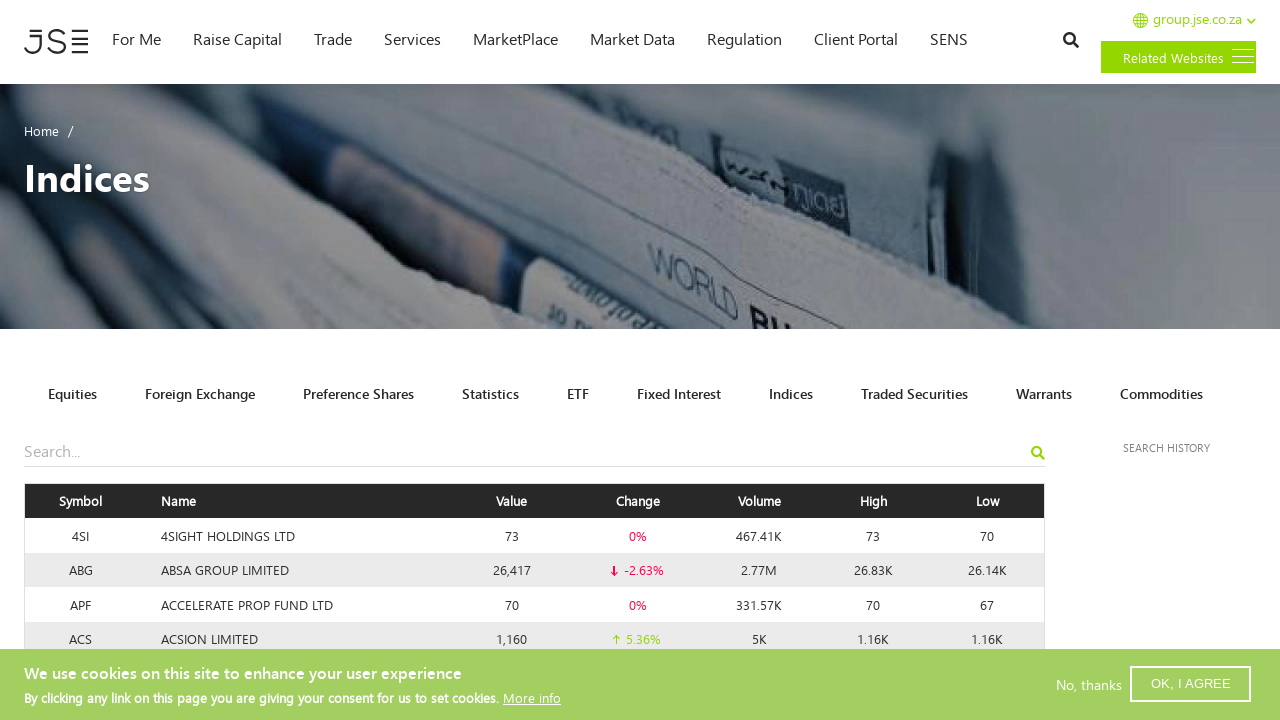

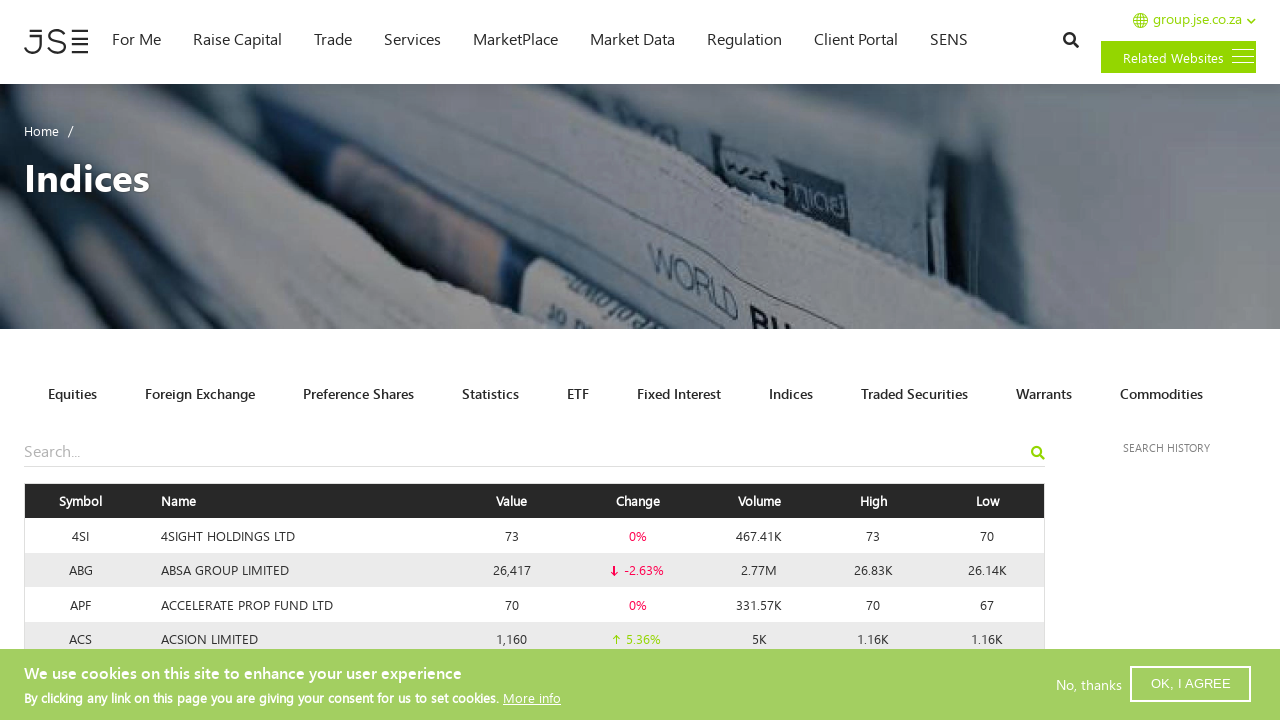